Tests login error handling and password reset form functionality by attempting an invalid login and then filling out the password reset form

Starting URL: https://rahulshettyacademy.com/locatorspractice/

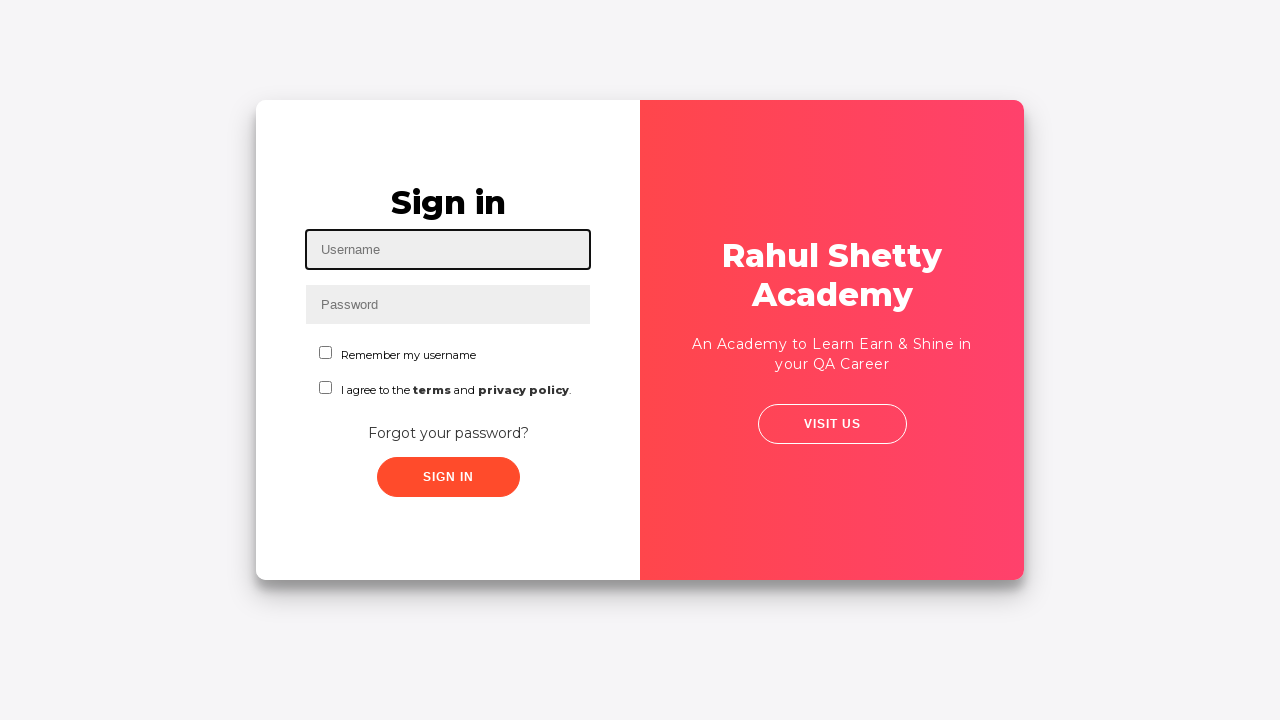

Filled username field with 'rahul' on #inputUsername
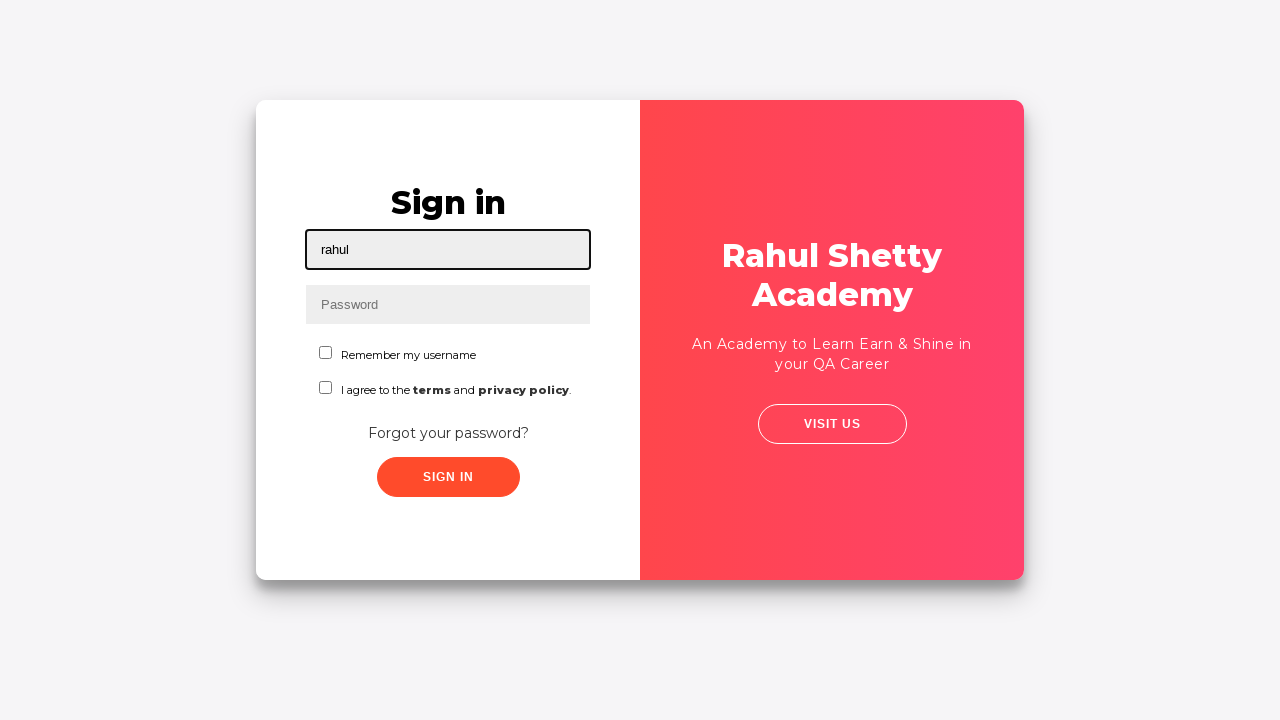

Filled password field with 'helloworld' on input[name='inputPassword']
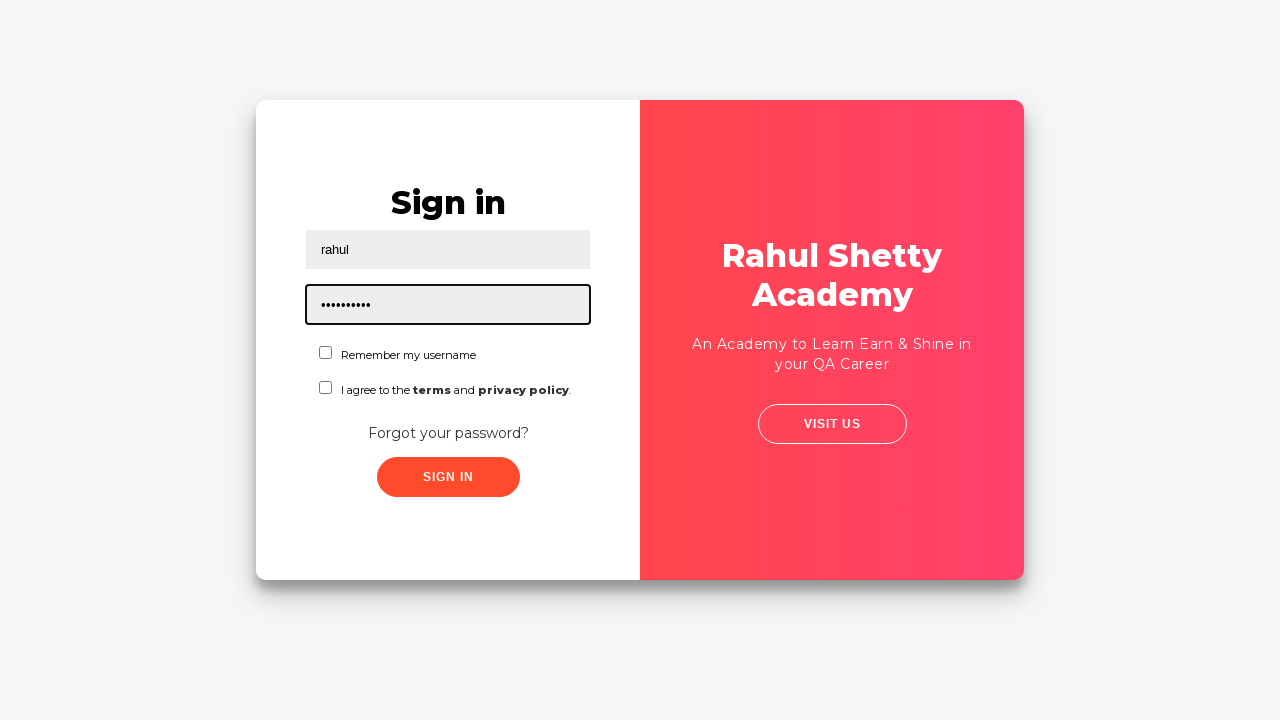

Clicked sign in button with invalid credentials at (448, 477) on .signInBtn
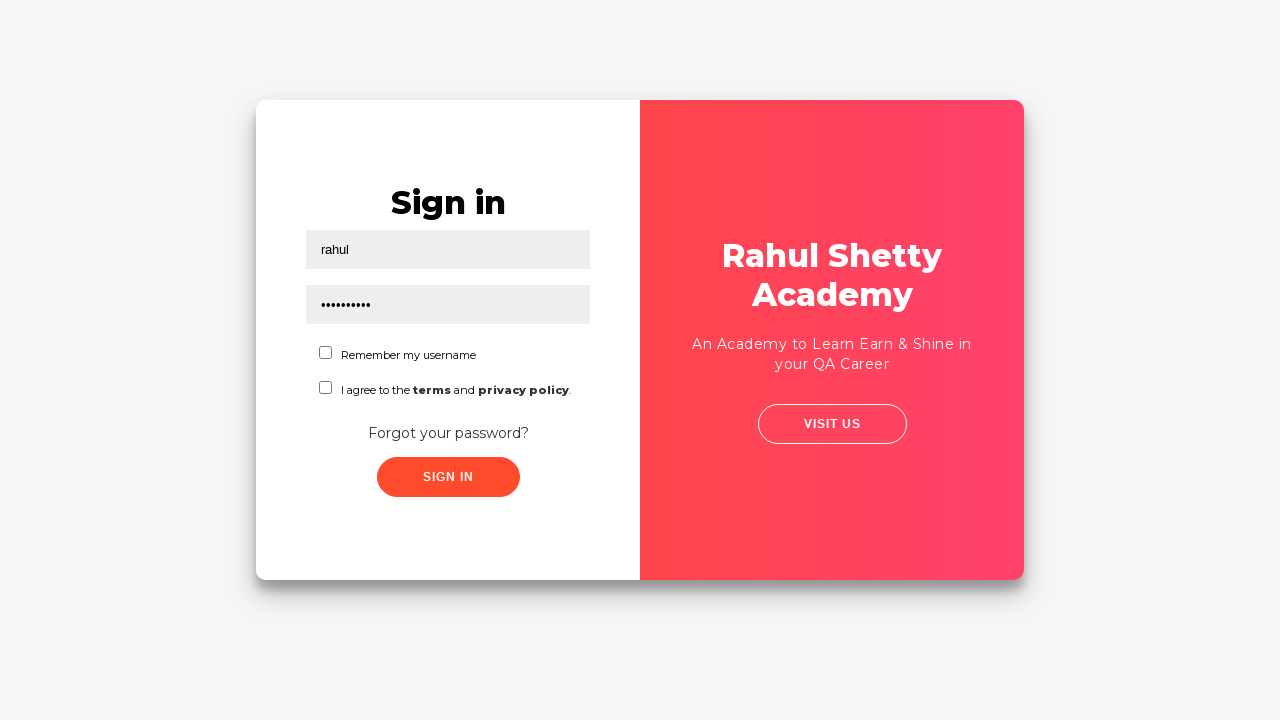

Clicked 'Forgot your password?' link at (448, 433) on text=Forgot your password?
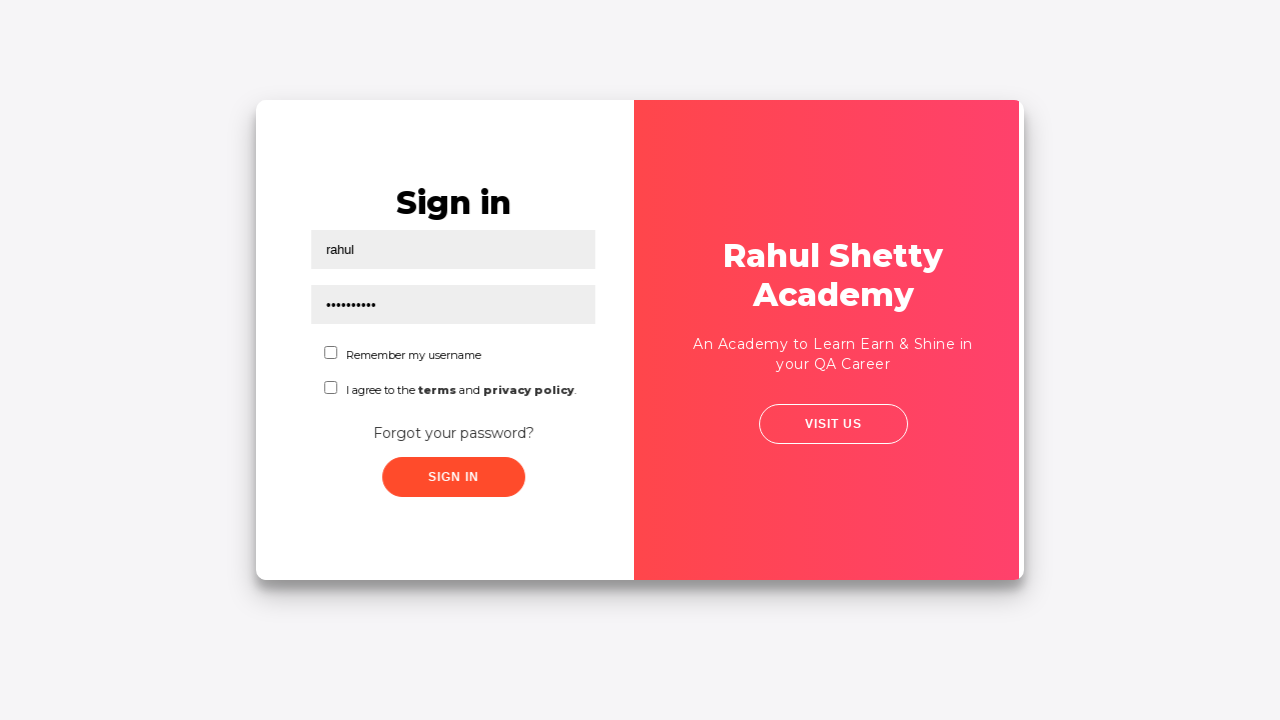

Waited for password reset form to load
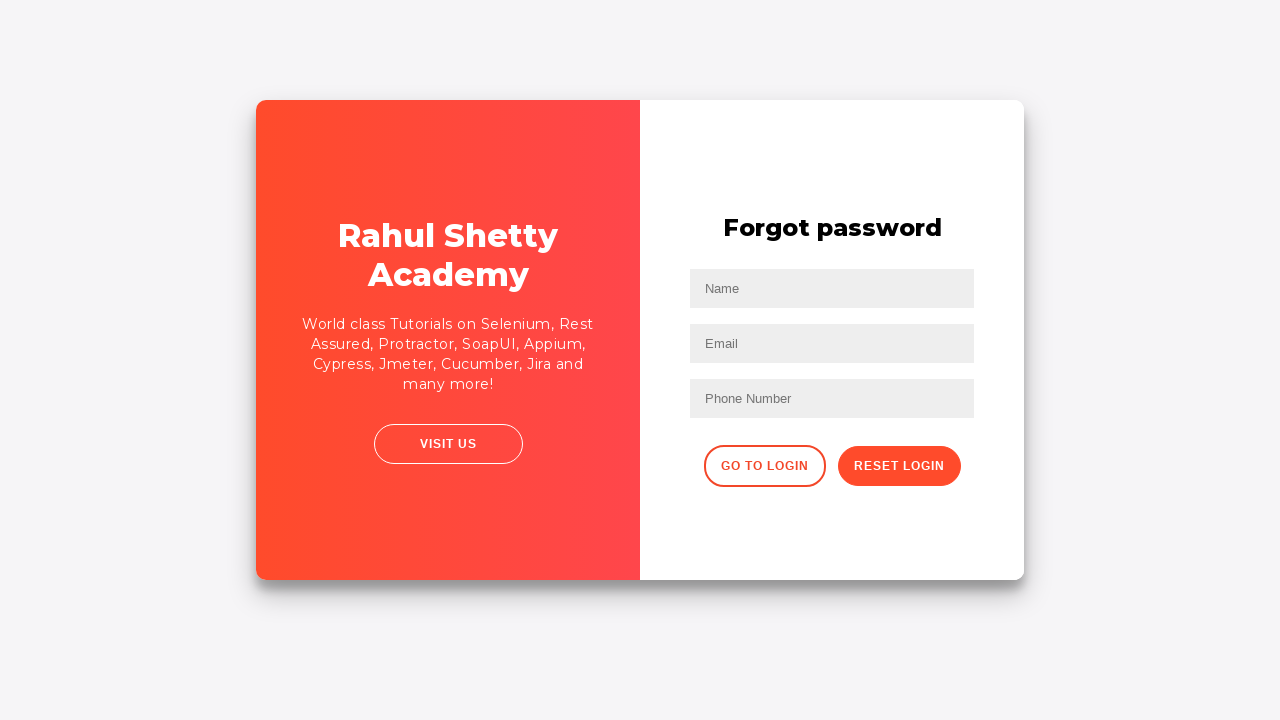

Filled name field with 'John' on //input[@placeholder='Name']
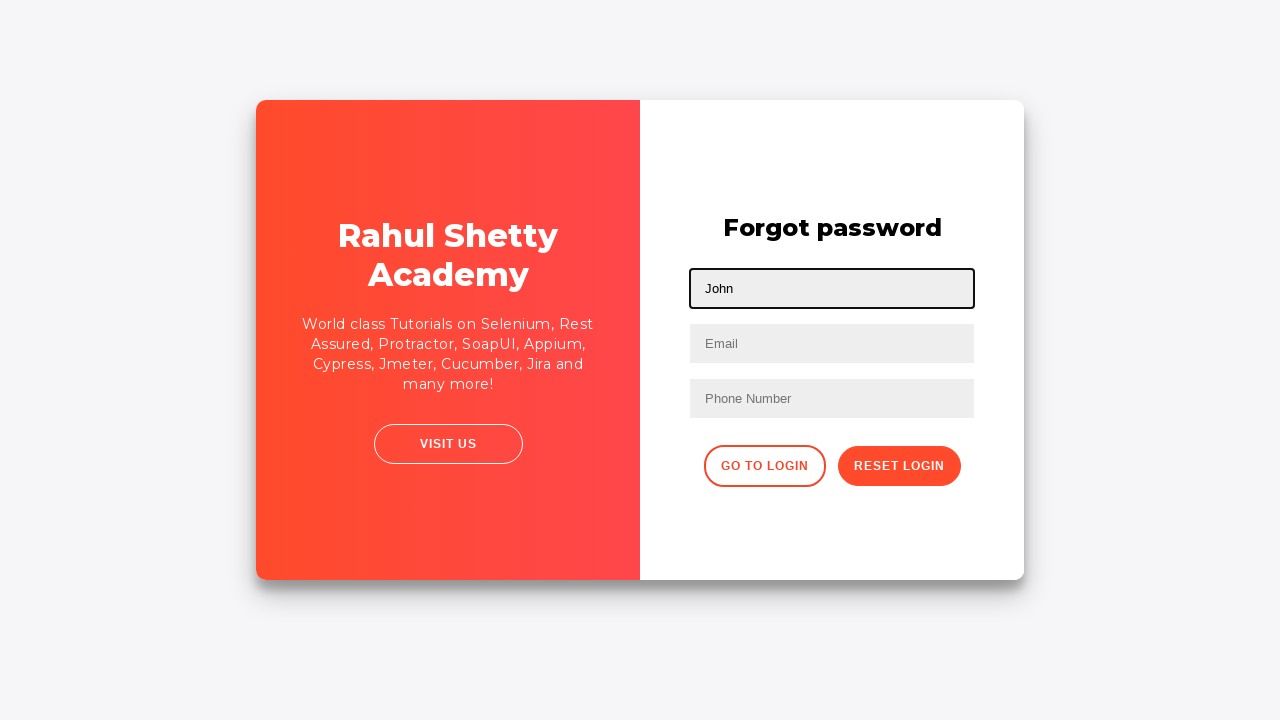

Filled email field with 'John@rsa.com' on input[placeholder='Email']
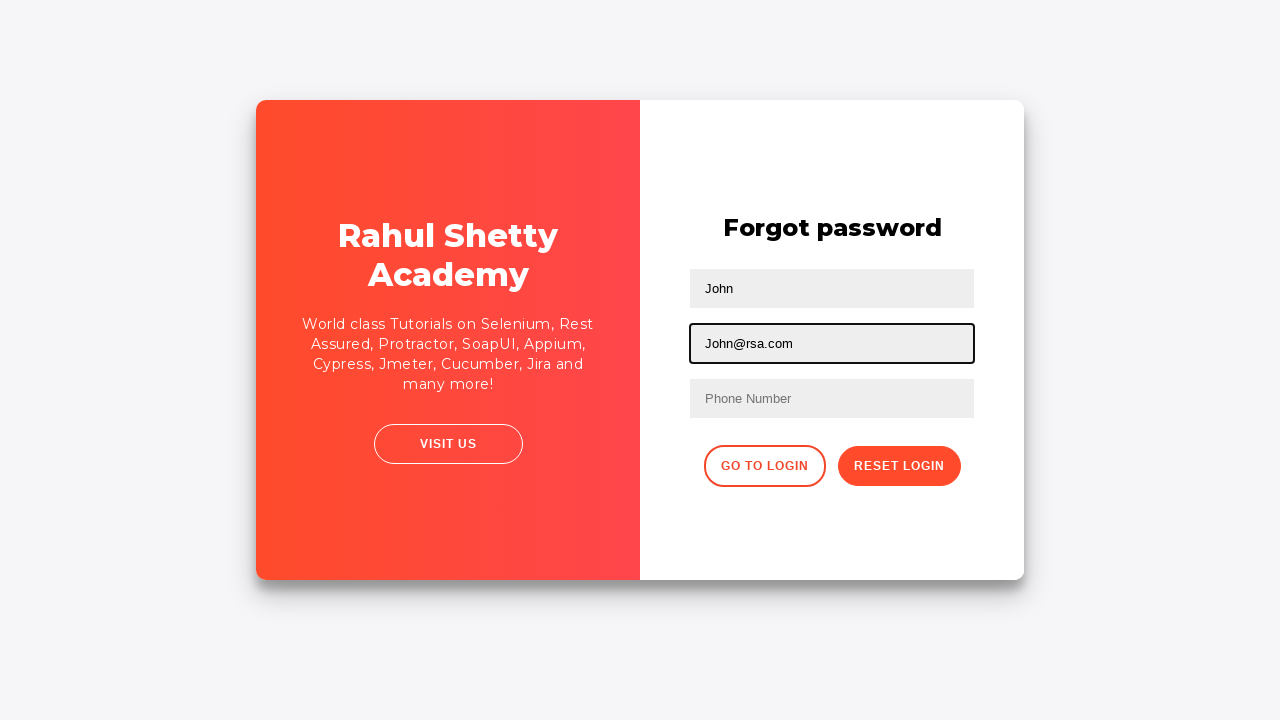

Cleared email field on input[placeholder='Email']
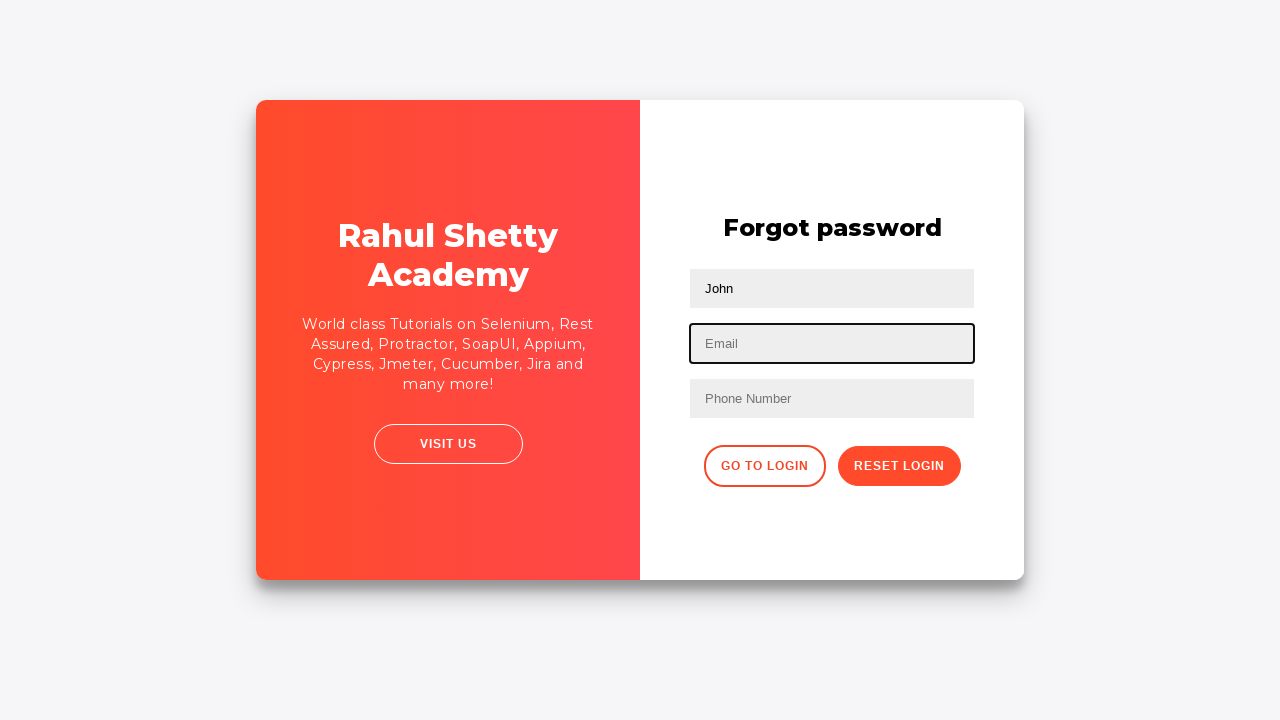

Filled email field with 'john@gmail.com' on input[type='text']:nth-child(3)
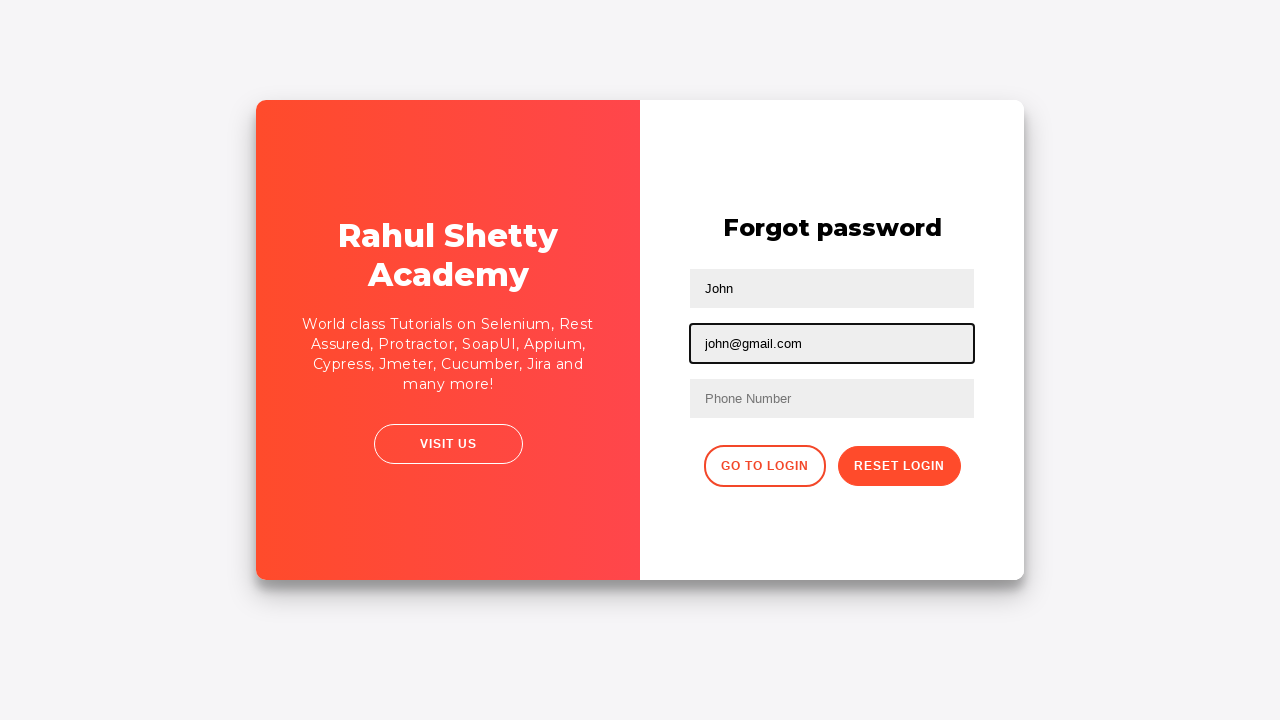

Filled phone number field with '9747942605' on //form/input[3]
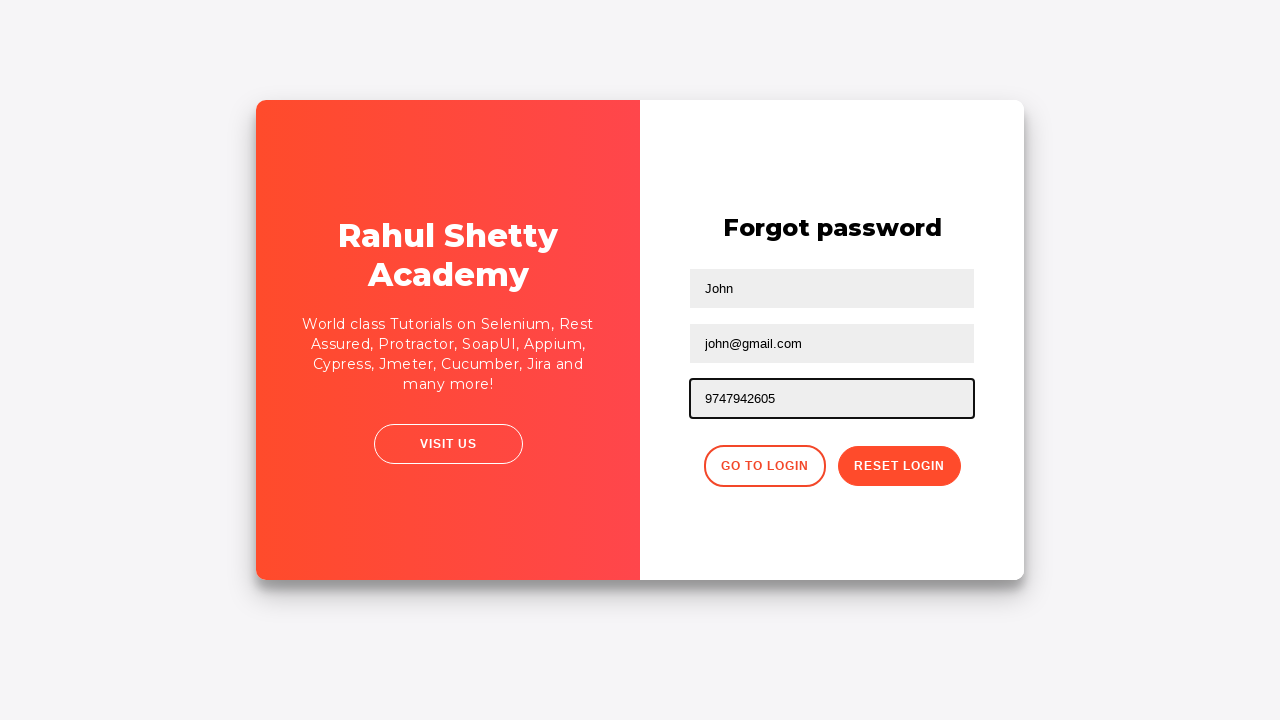

Clicked reset password button at (899, 466) on .reset-pwd-btn
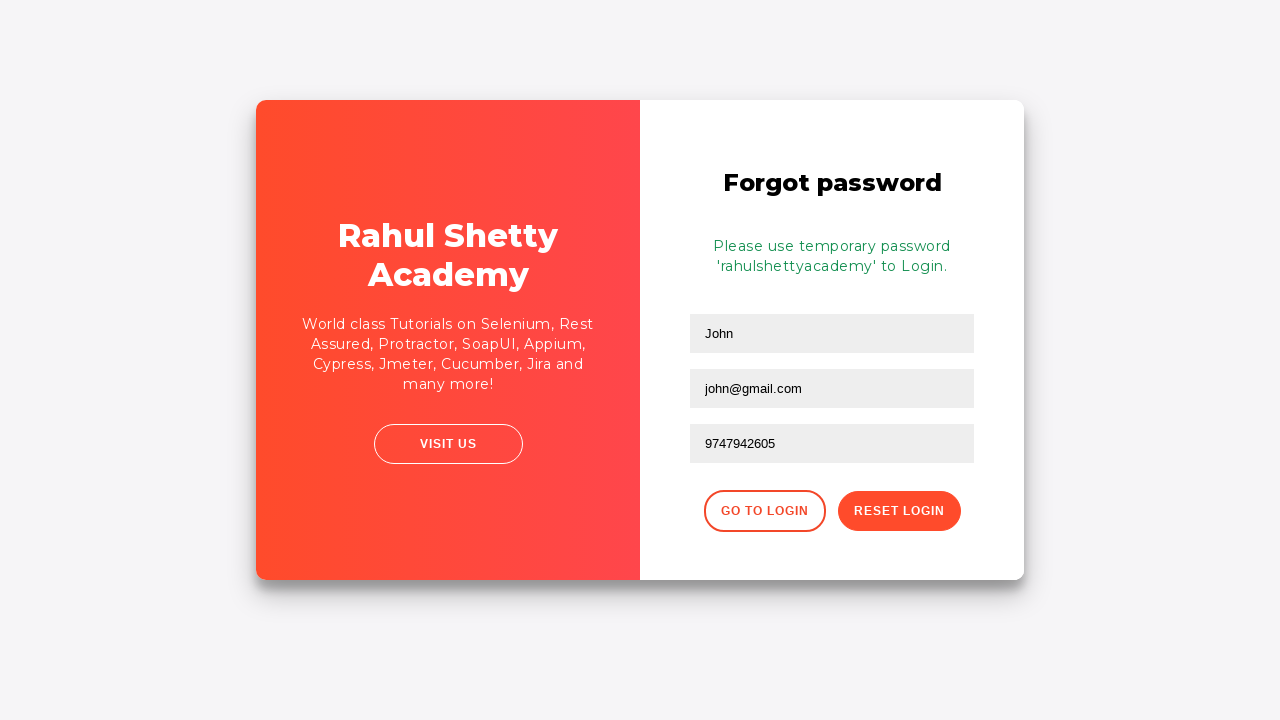

Password reset confirmation message displayed
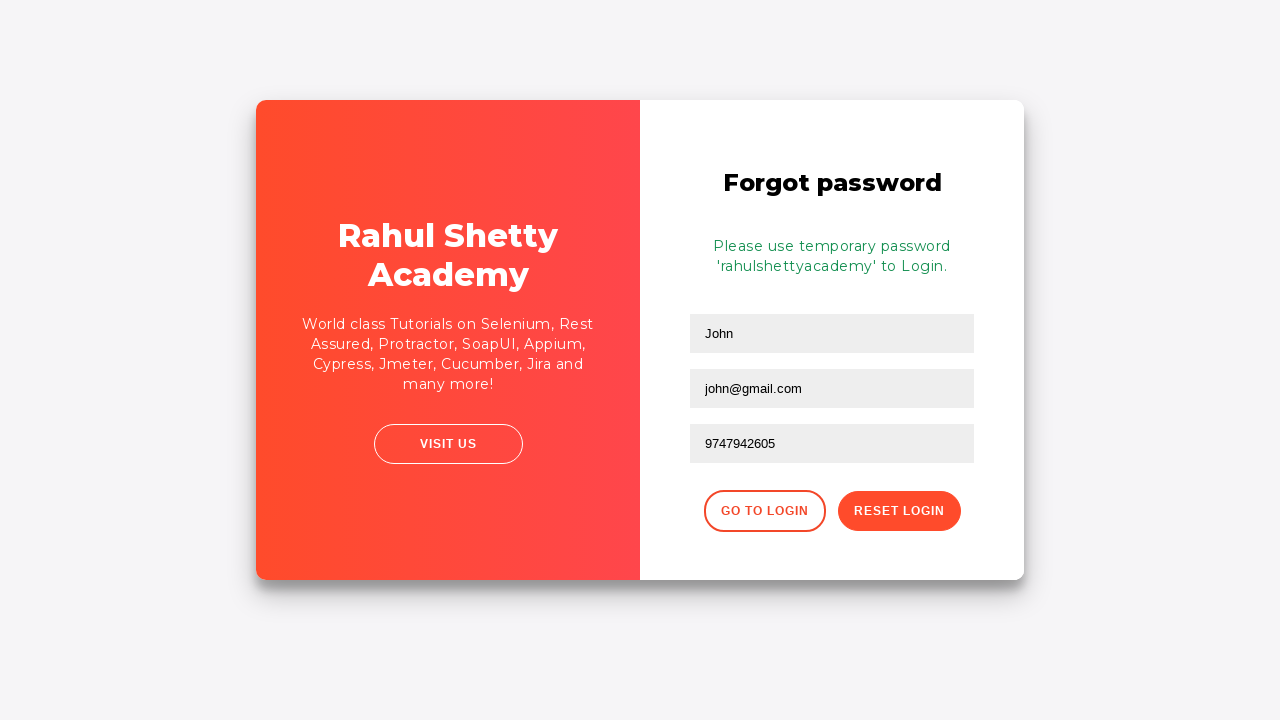

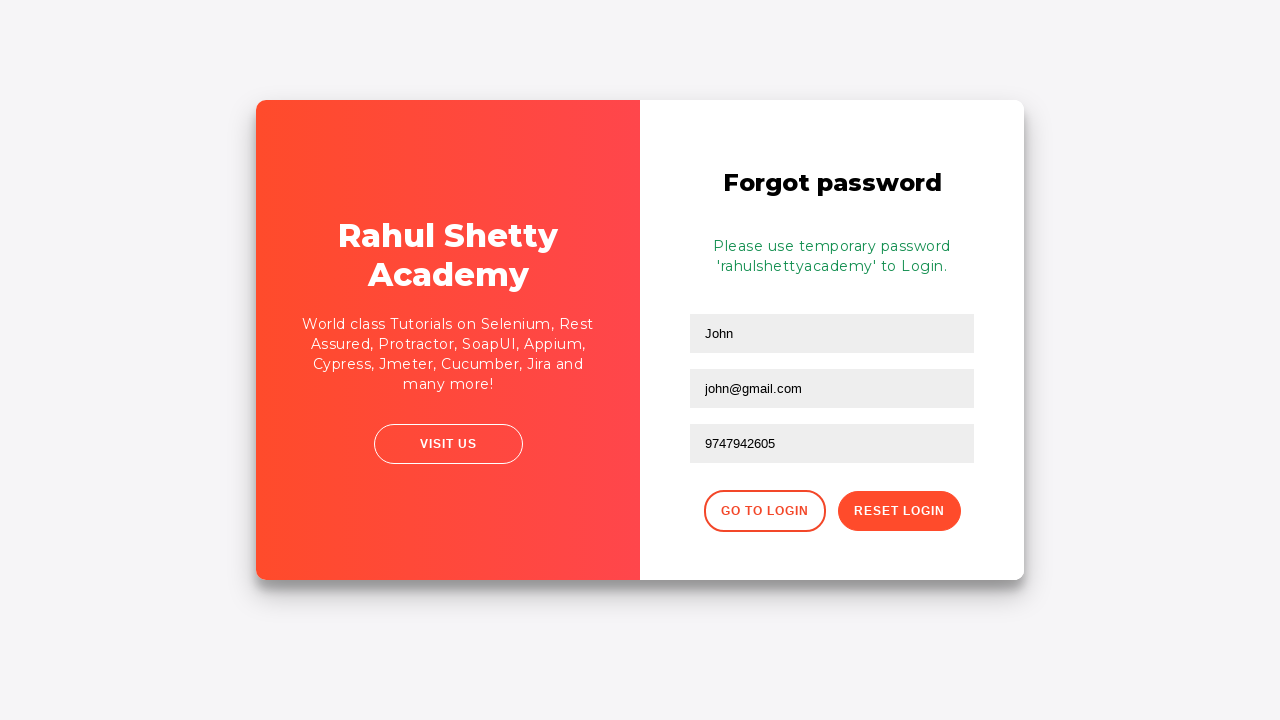